Tests file upload functionality by triggering a file chooser dialog and selecting files to upload on a file upload page.

Starting URL: https://the-internet.herokuapp.com/upload

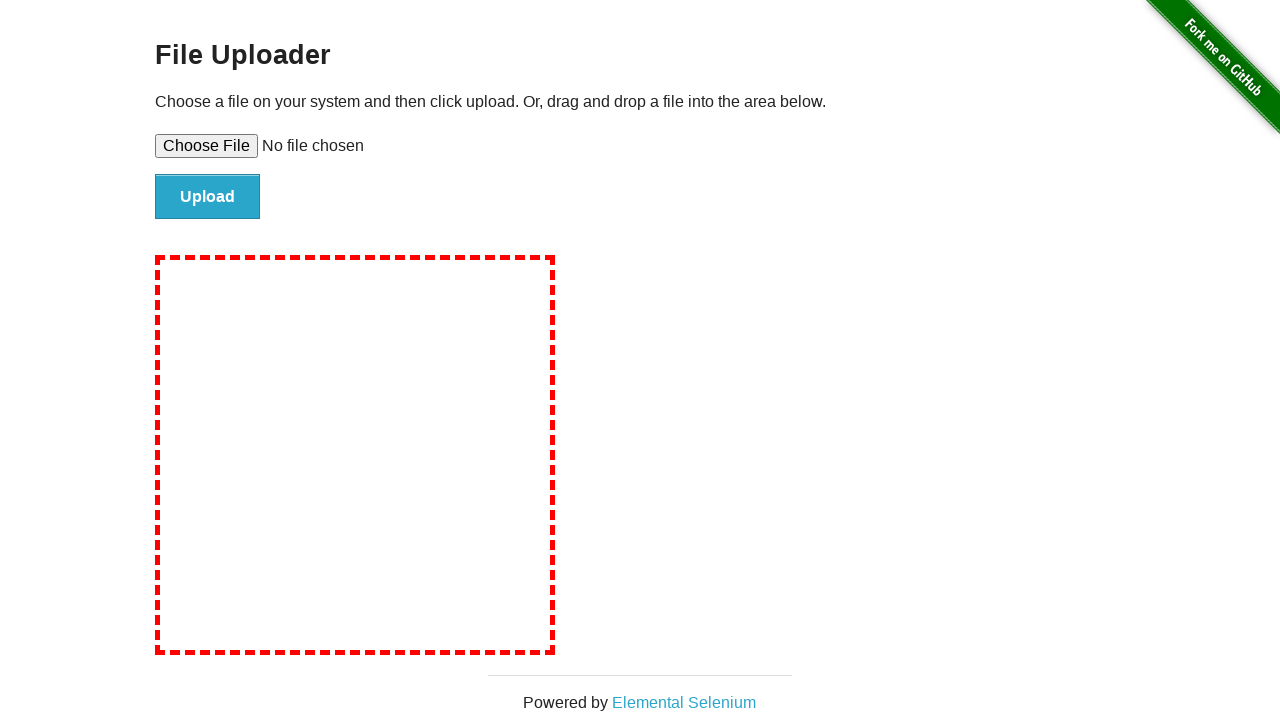

Clicked drag-drop upload area and triggered file chooser dialog at (355, 455) on #drag-drop-upload
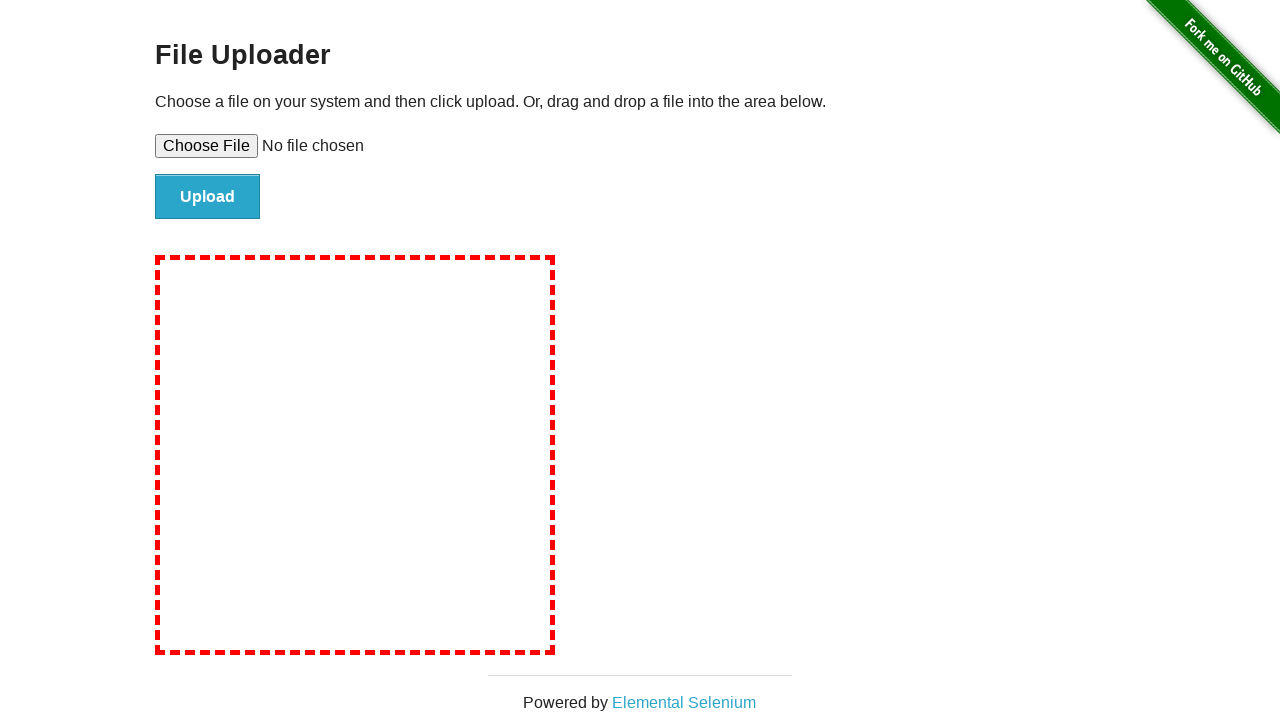

File chooser dialog opened
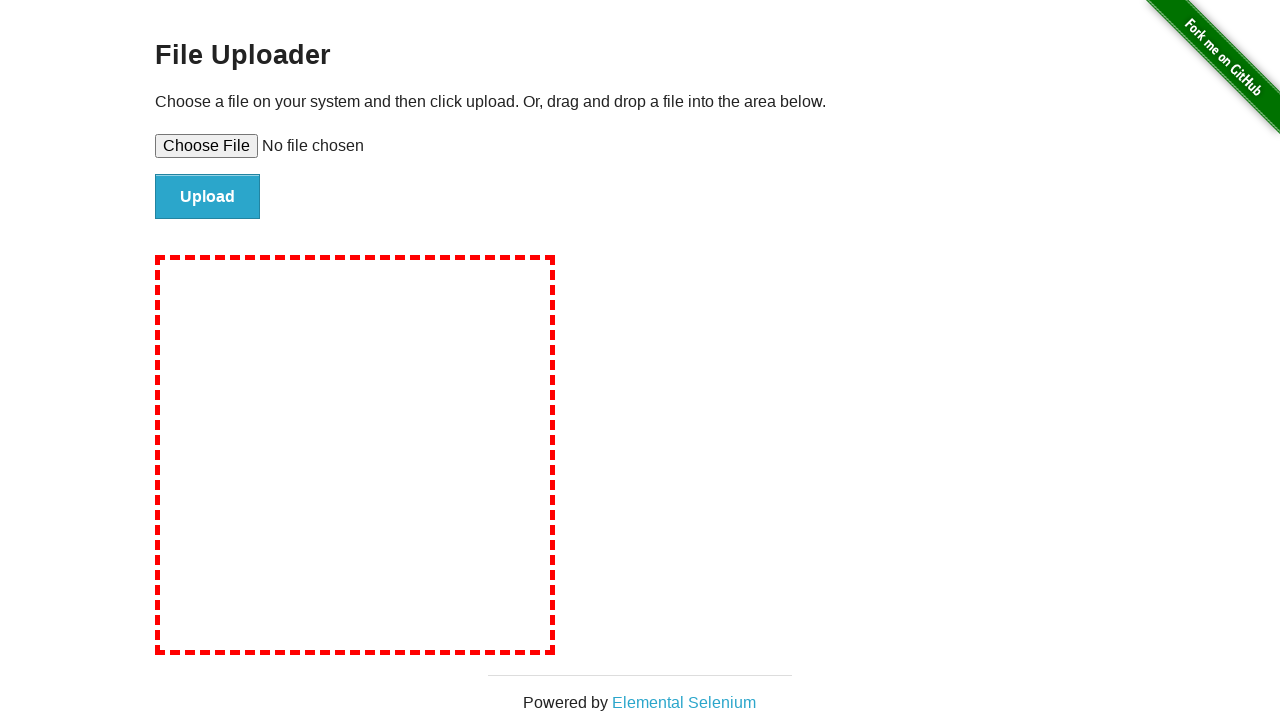

Created temporary test file at /tmp/test_upload_file.txt
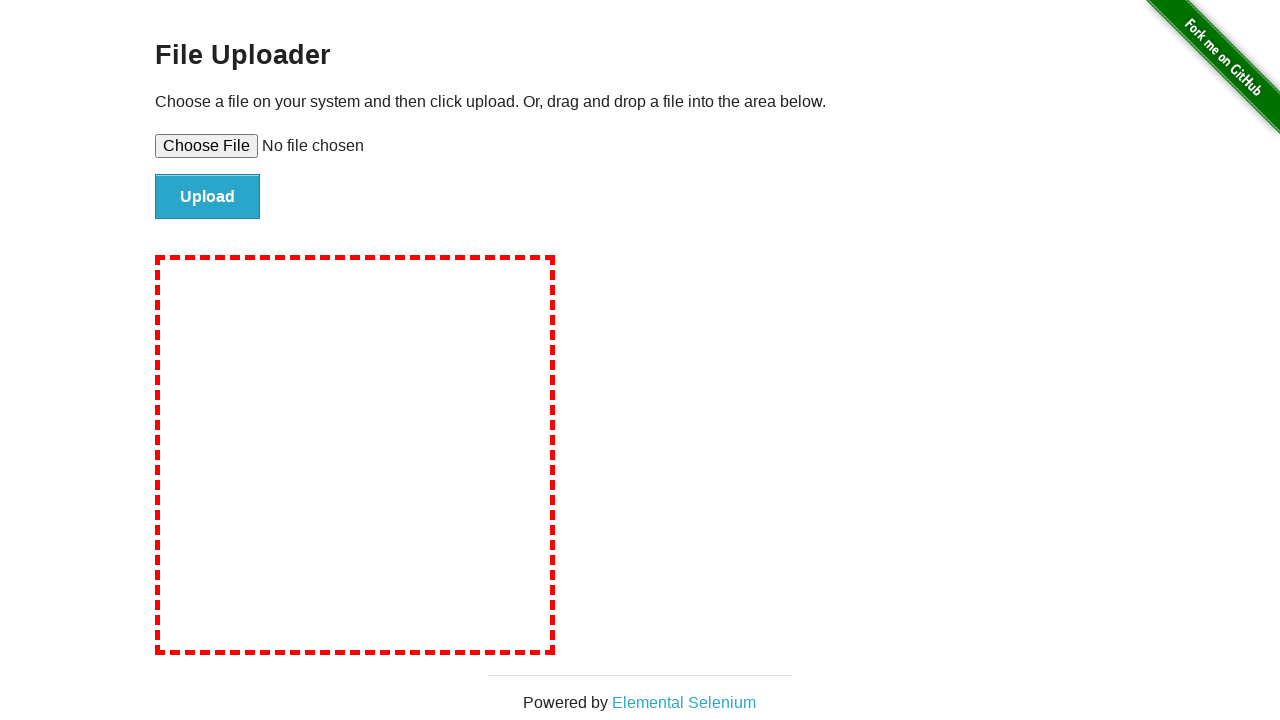

Selected test file for upload via file chooser
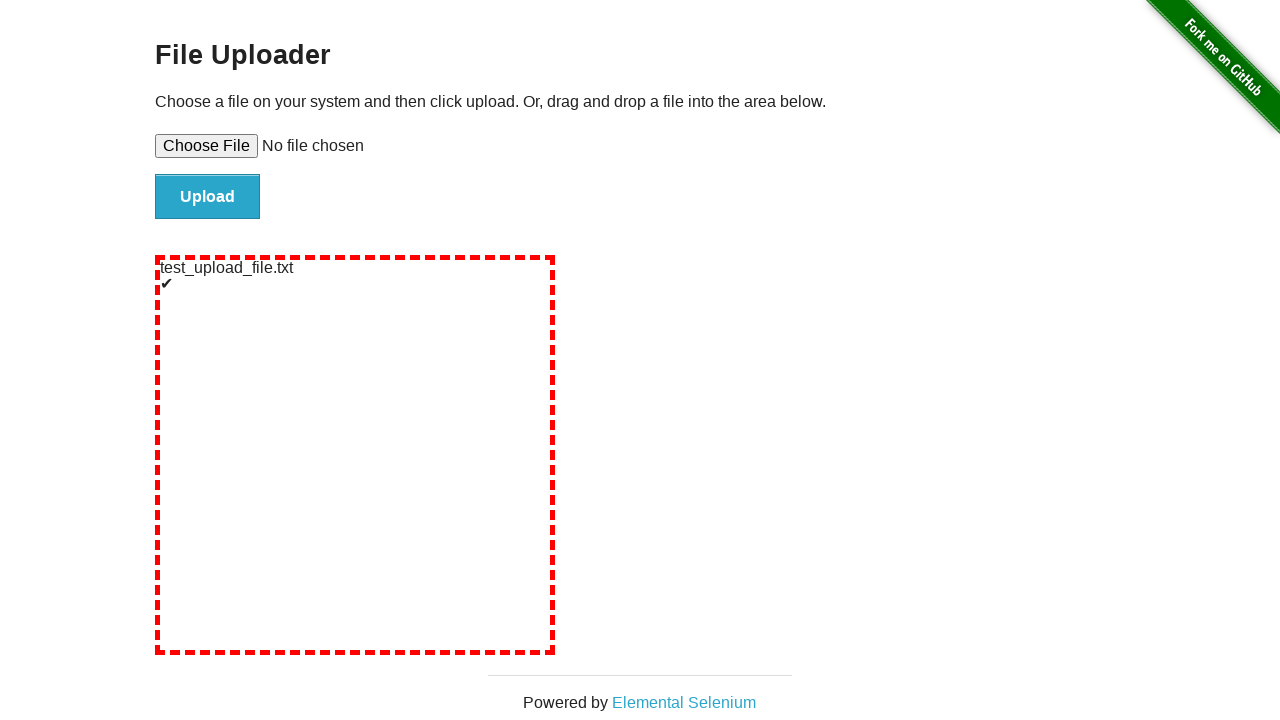

Waited 1 second for file upload to process
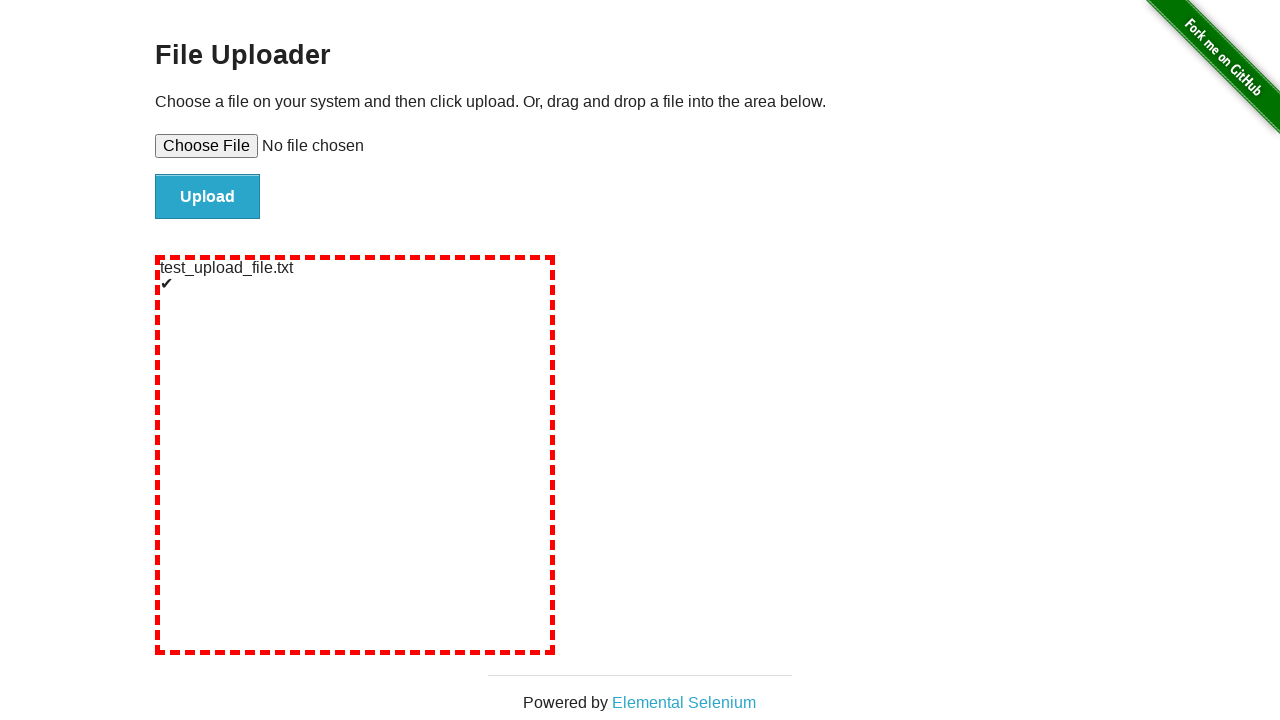

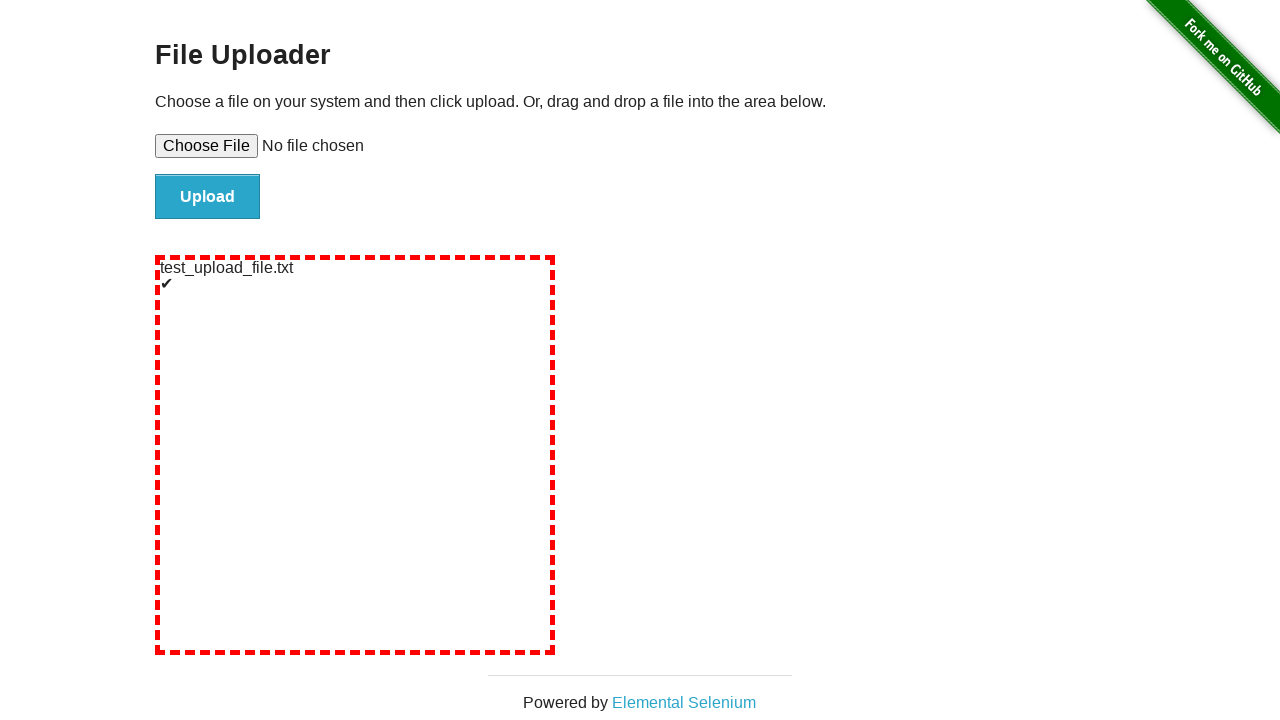